Tests page scrolling functionality by scrolling to the bottom of the page and then back to the top using JavaScript execution.

Starting URL: https://www.selenium.dev/selenium/web/scrolling_tests/frame_with_nested_scrolling_frame_out_of_view.html

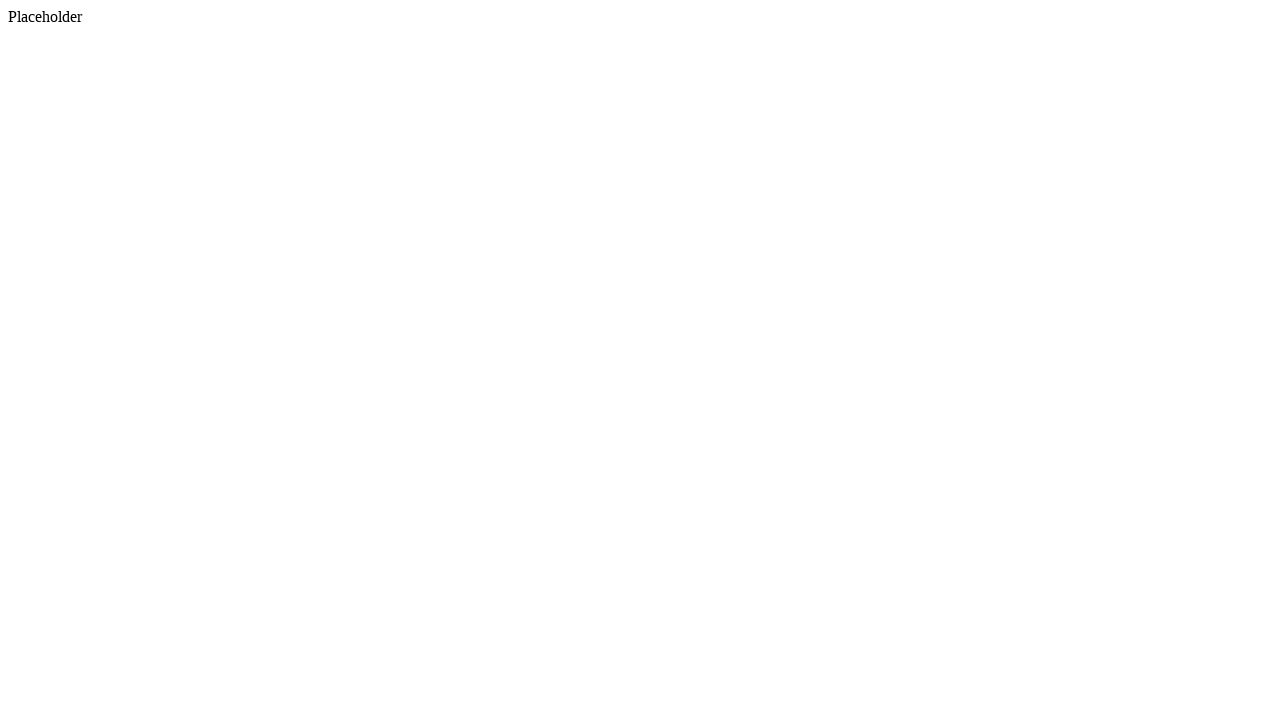

Scrolled to the bottom of the page using JavaScript
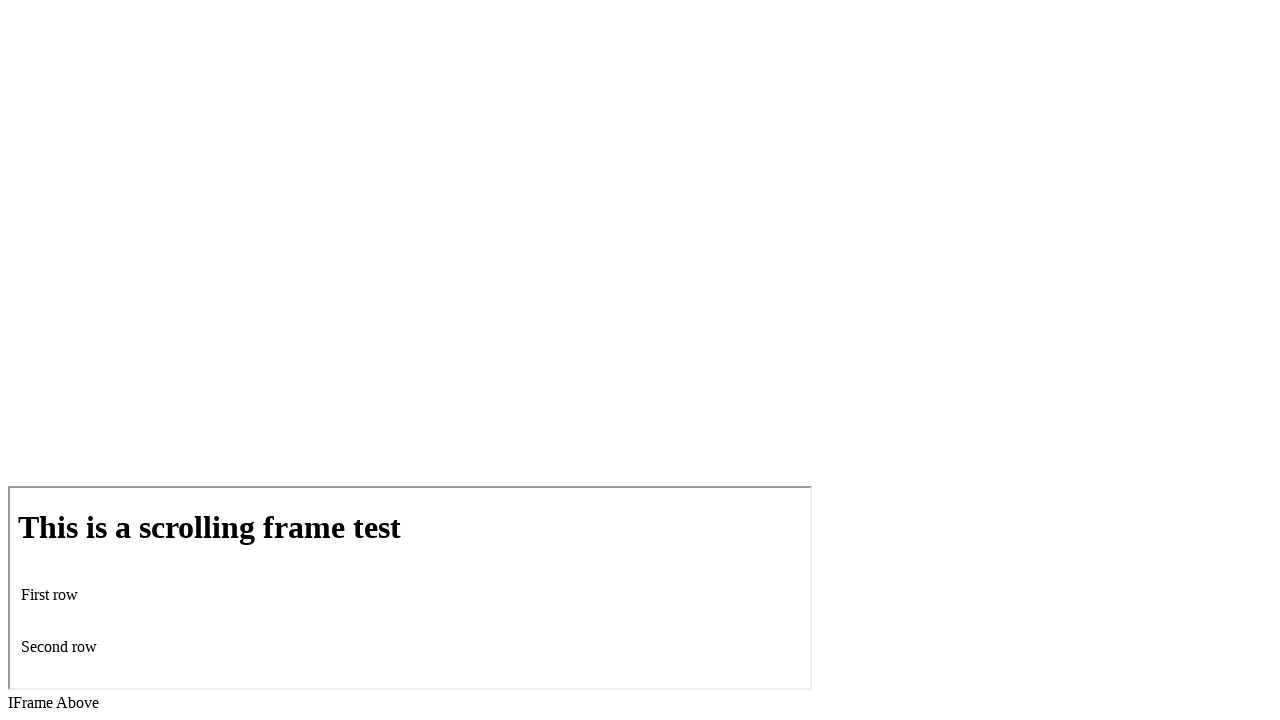

Waited 2 seconds to observe the scroll to bottom
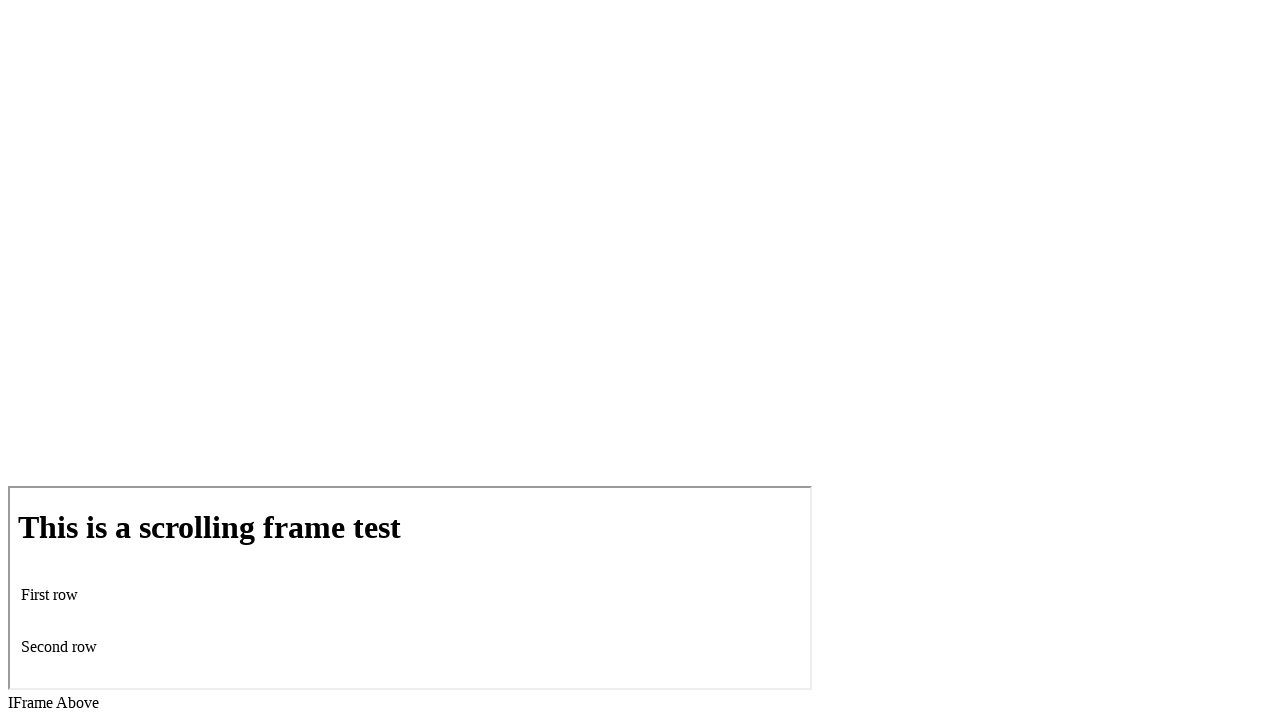

Scrolled back to the top of the page using JavaScript
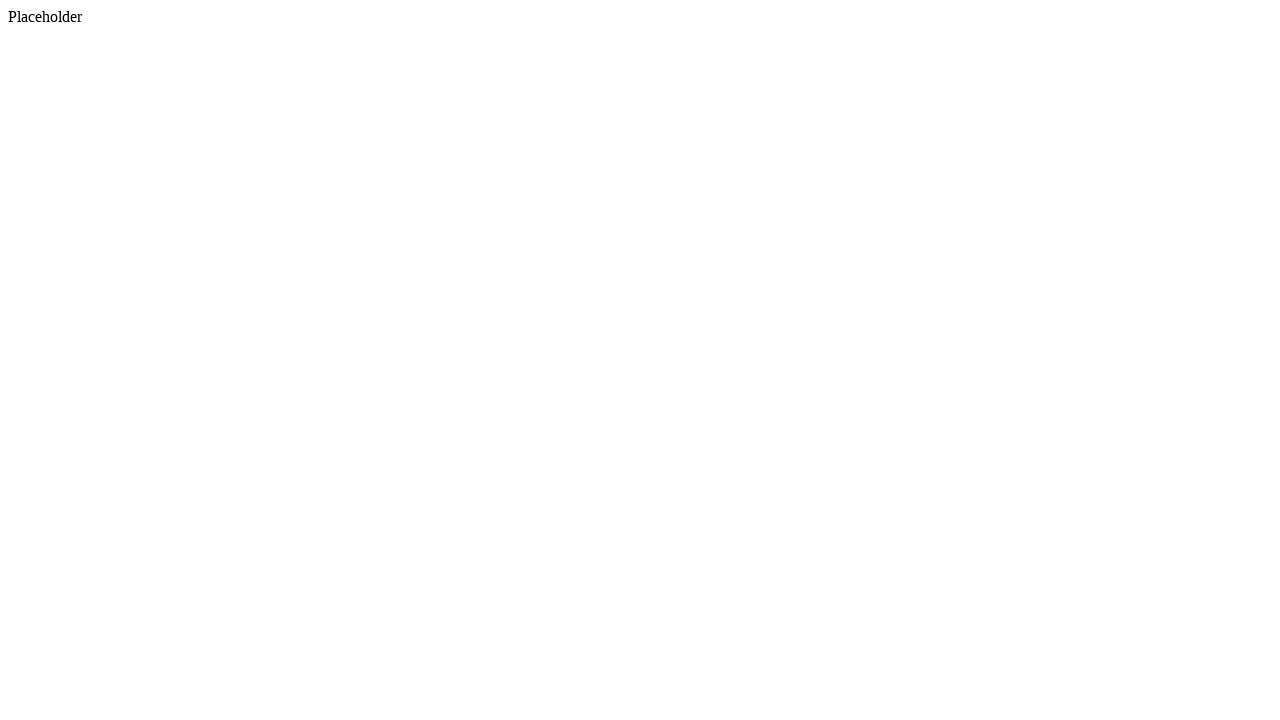

Waited 2 seconds to observe the scroll back to top
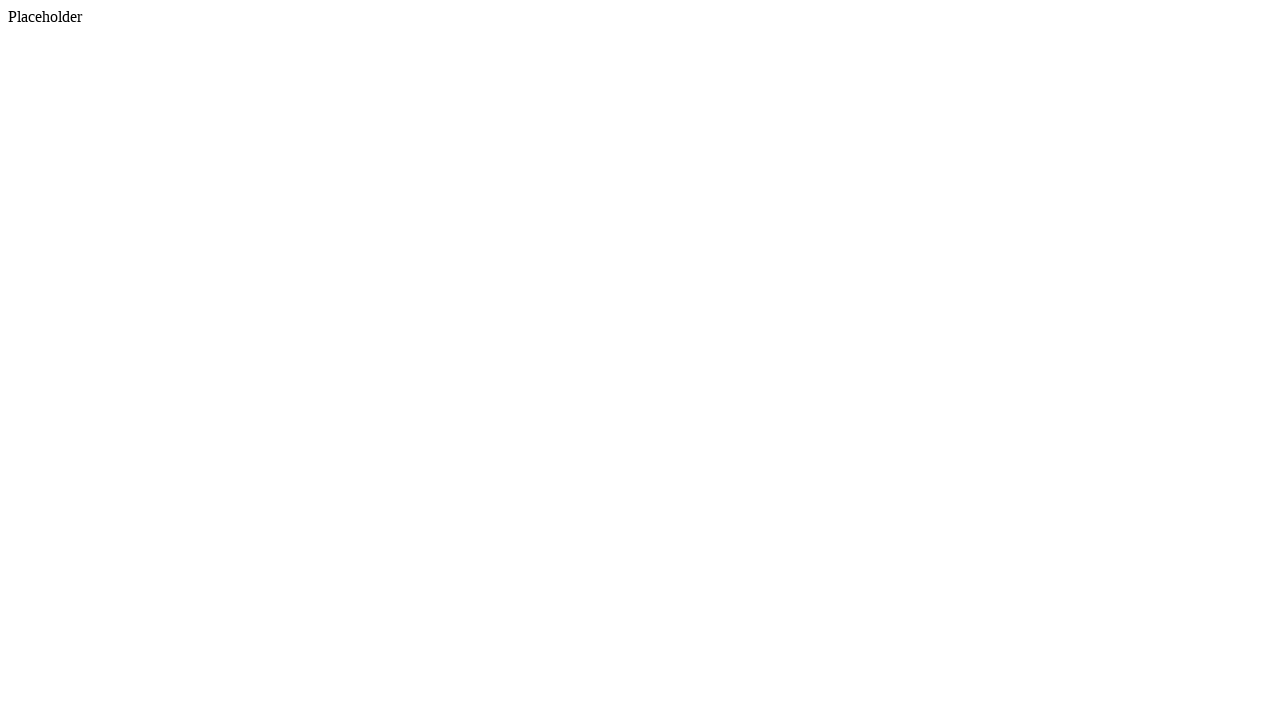

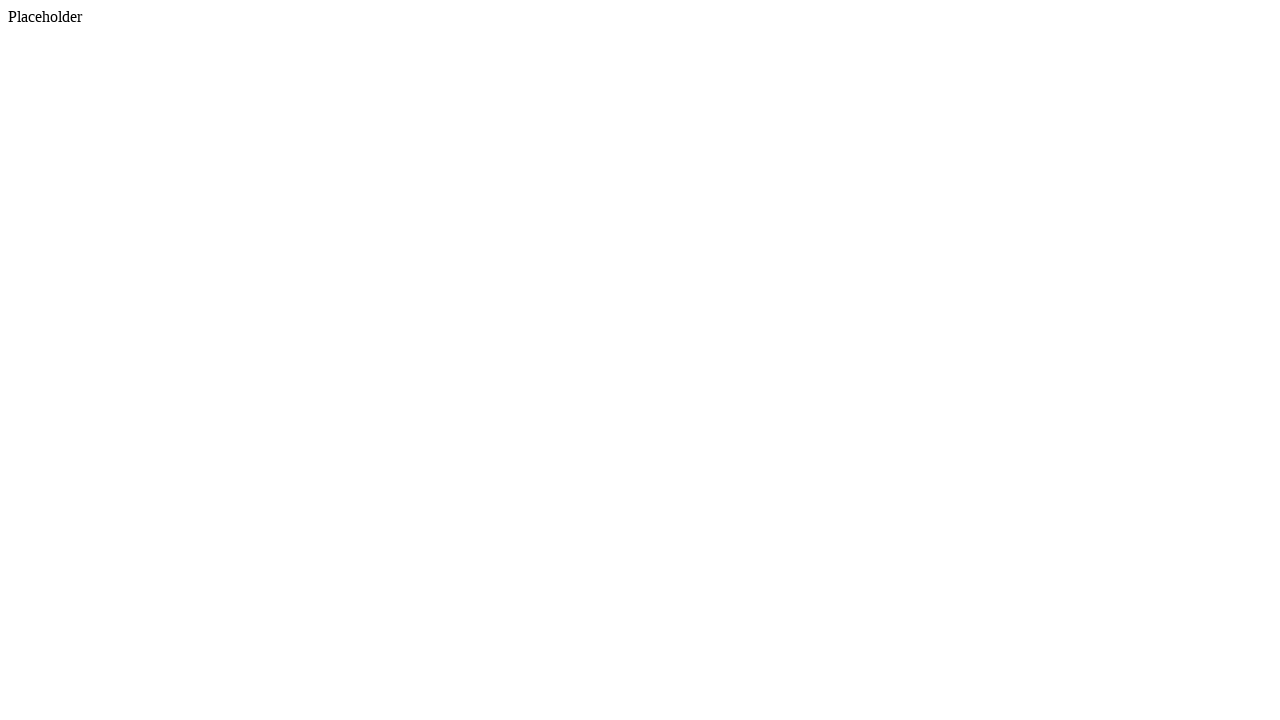